Tests browser window handling by navigating through menu items, opening a new tab, verifying content in the new tab, and switching back to the original tab

Starting URL: https://demoqa.com/

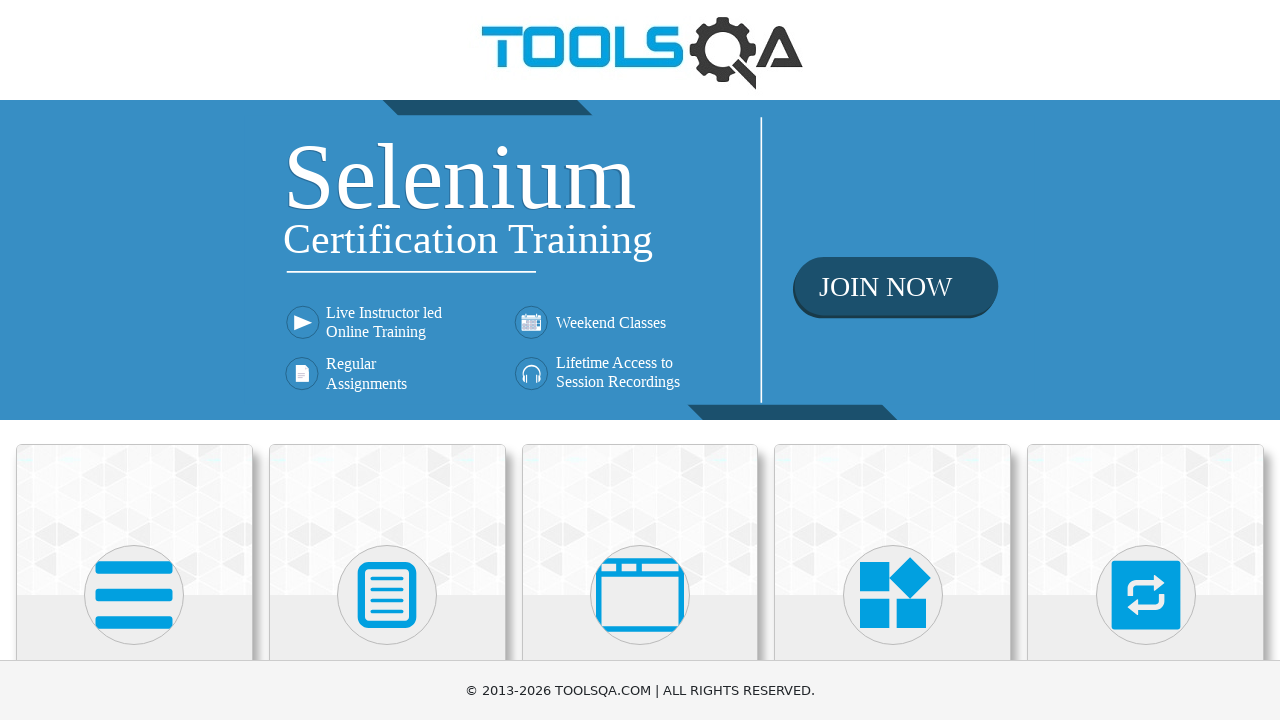

Clicked on Alerts, Frame & Windows button at (640, 360) on (//h5)[3]
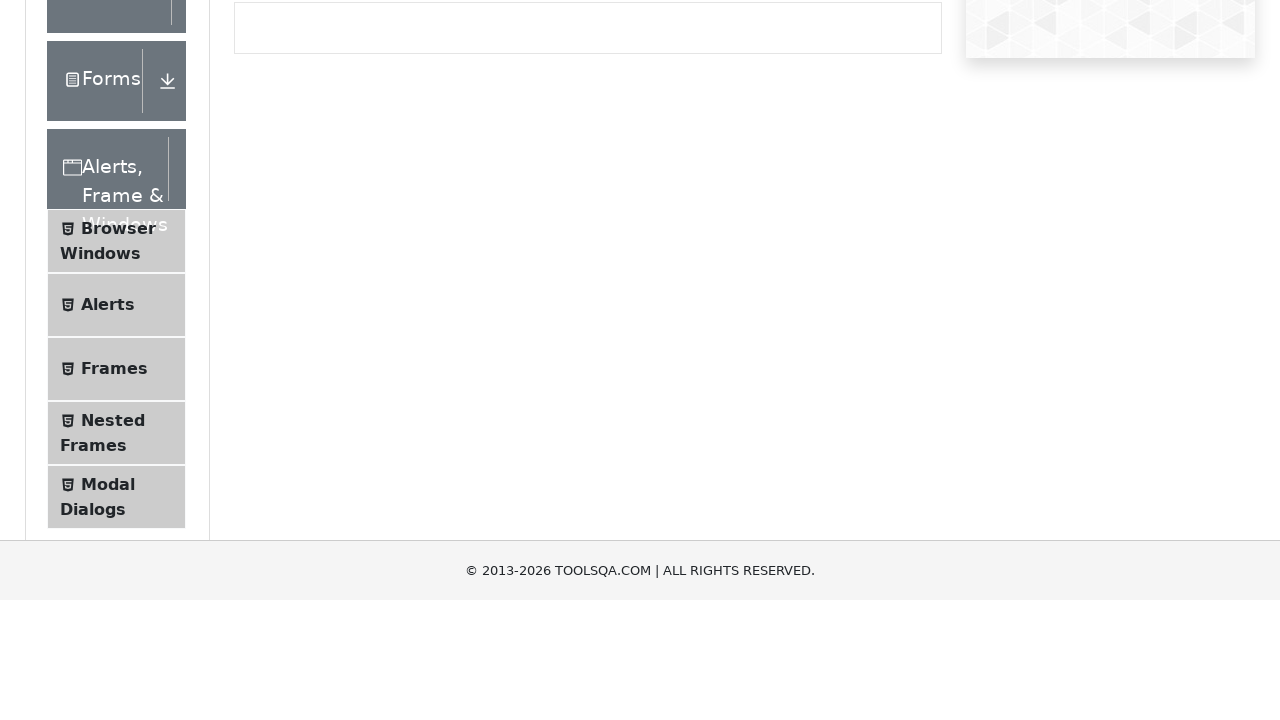

Instruction text 'Please select an item from left to start practice.' is visible
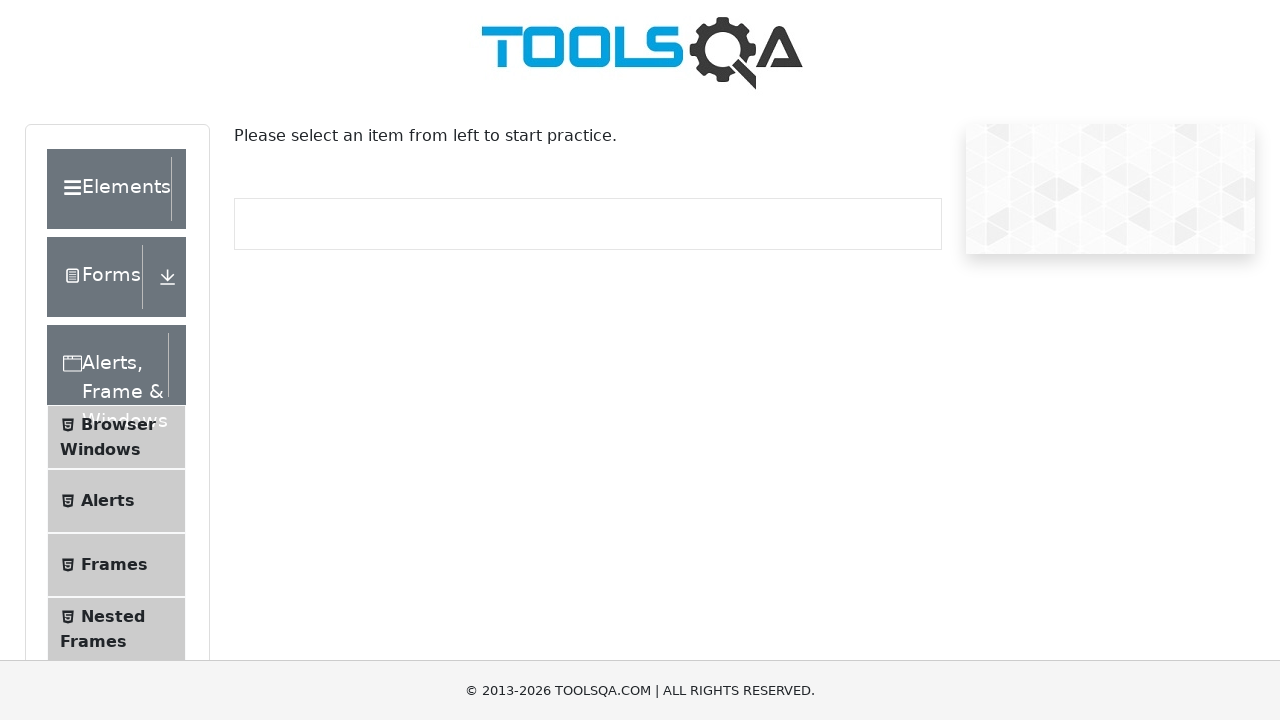

Clicked on Browser Windows menu item at (118, 424) on xpath=//*[text()='Browser Windows']
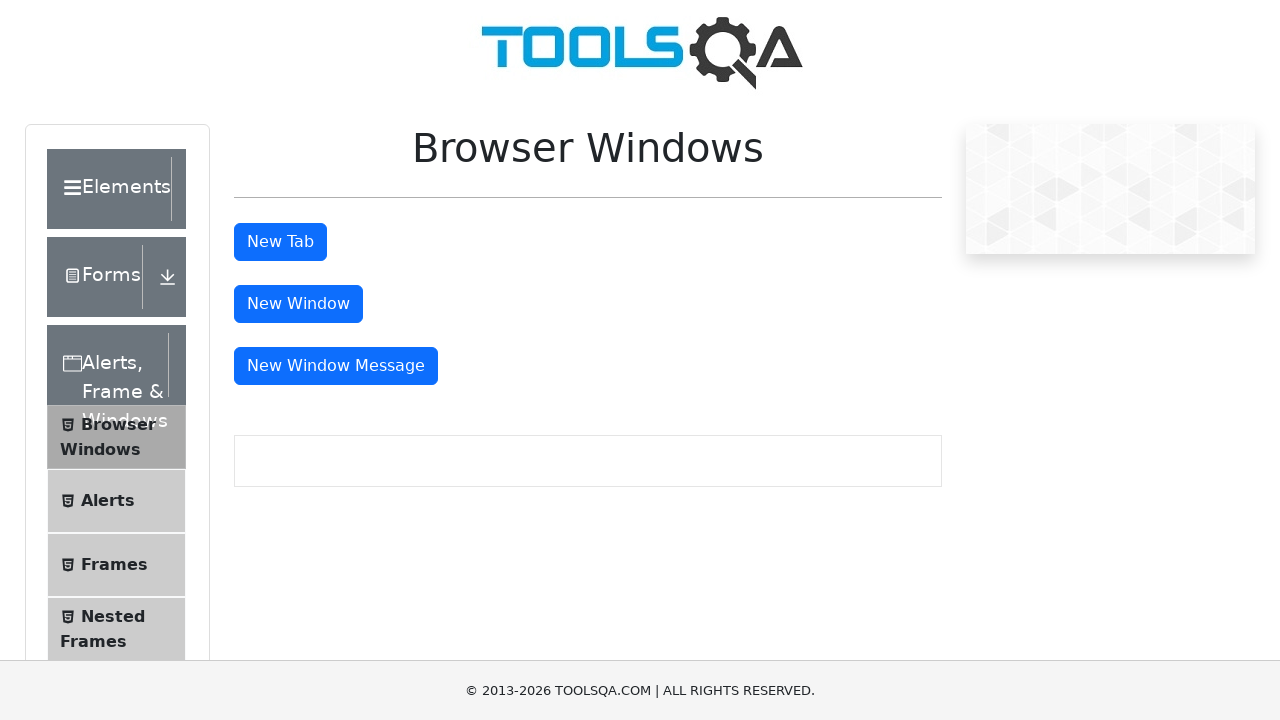

New Tab button is visible
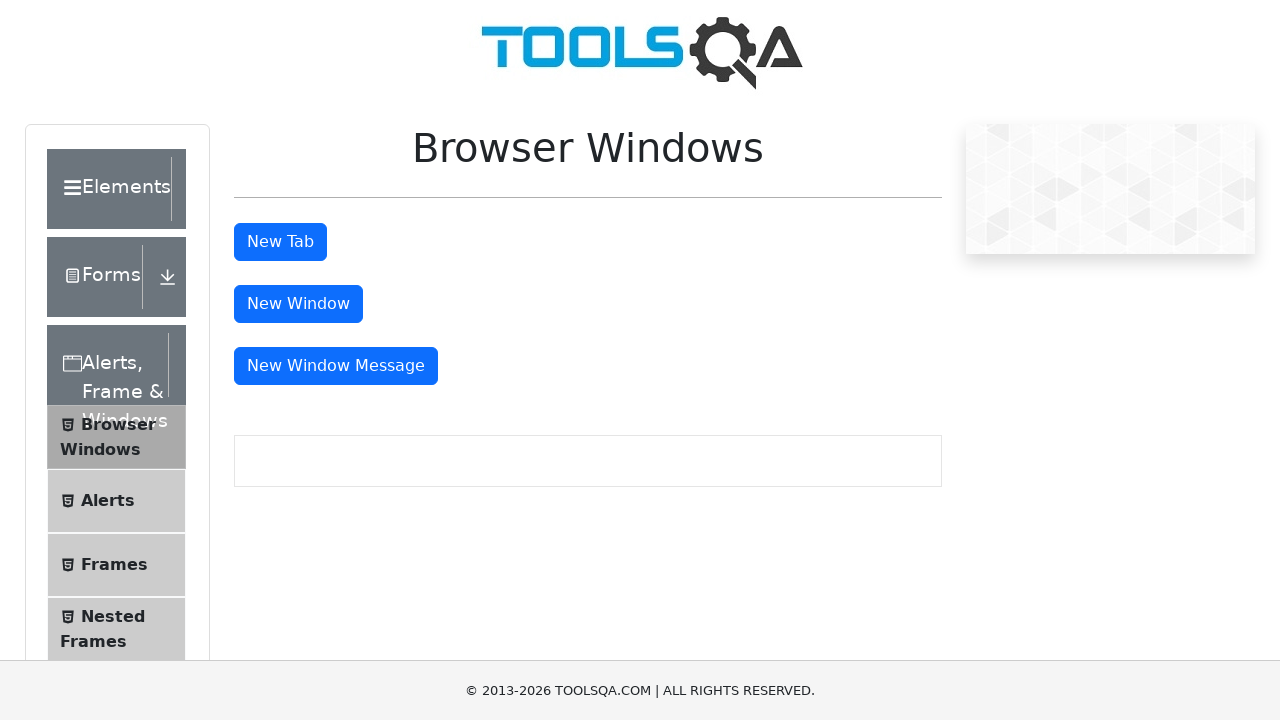

Clicked New Tab button and new tab opened at (280, 242) on xpath=//*[@id='tabButton']
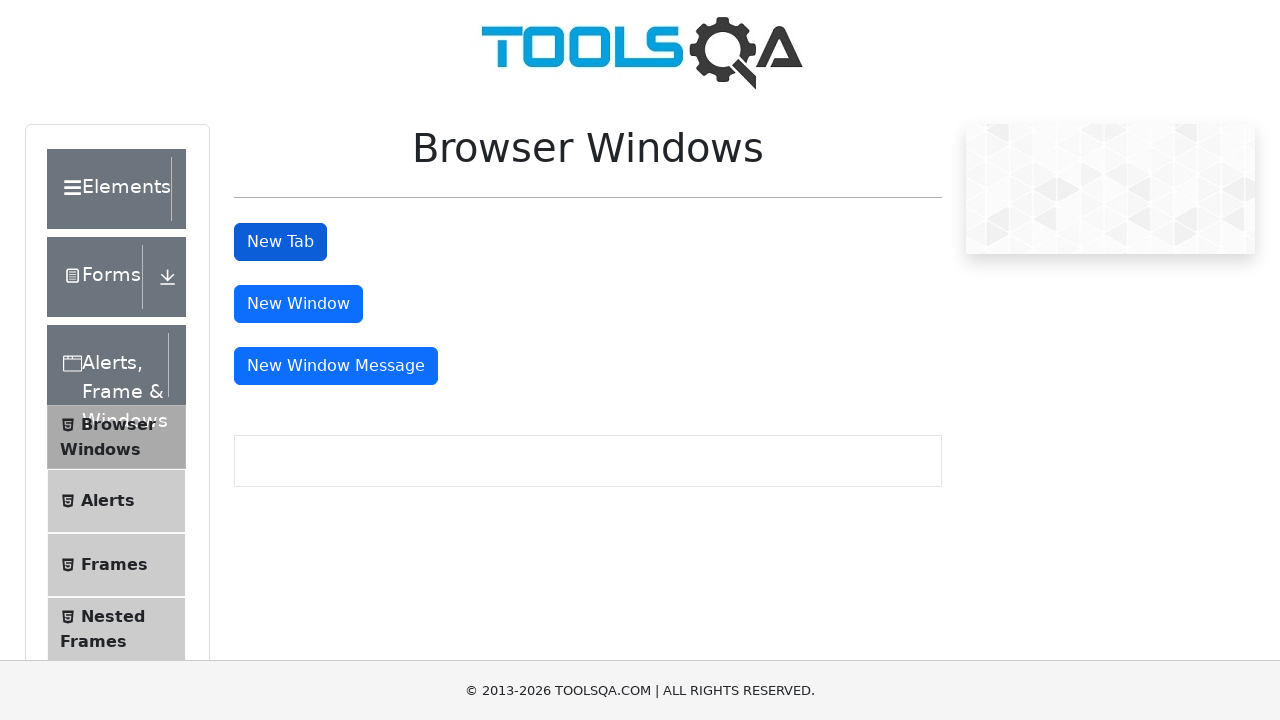

Switched to new tab and verified sample heading is visible
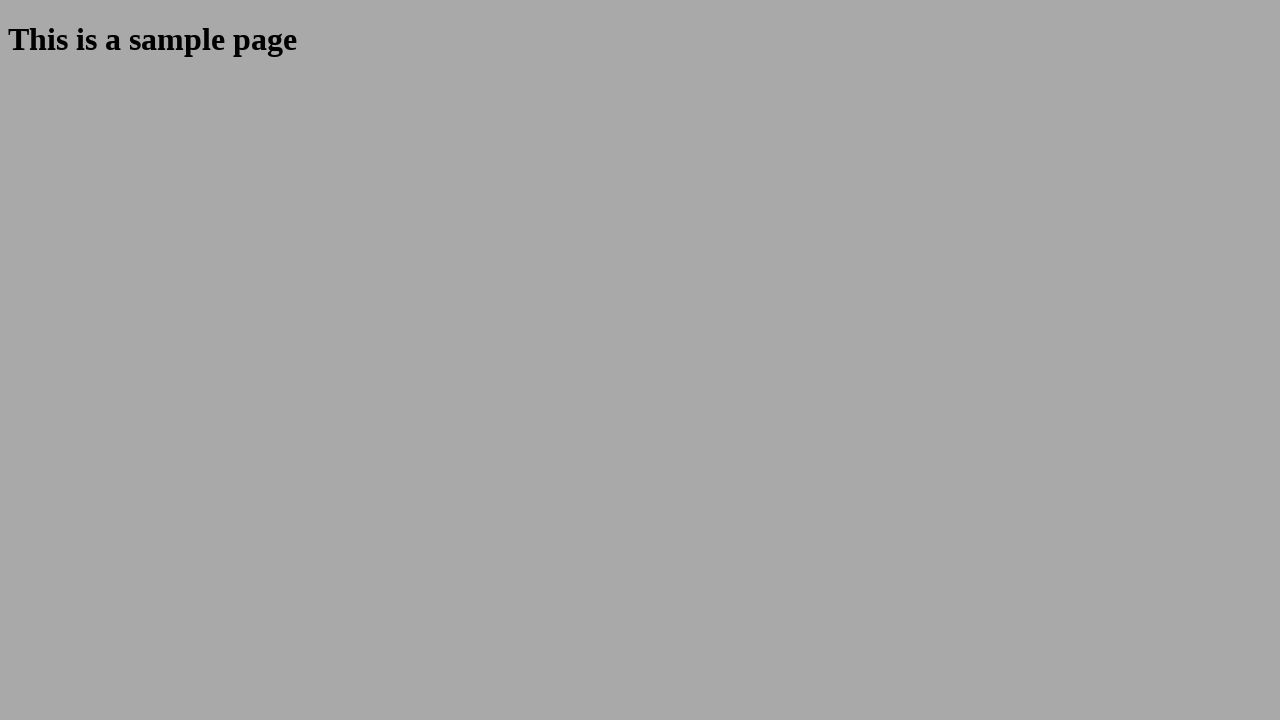

Switched back to original tab and verified New Tab button is still visible
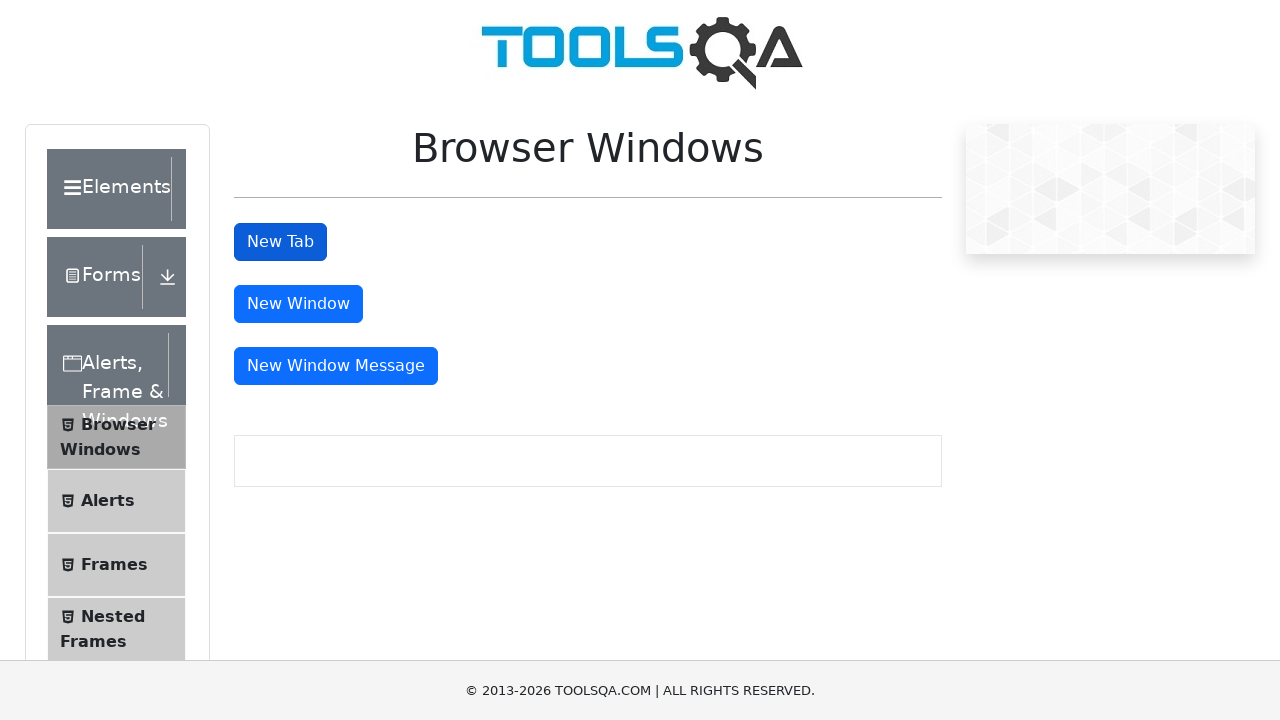

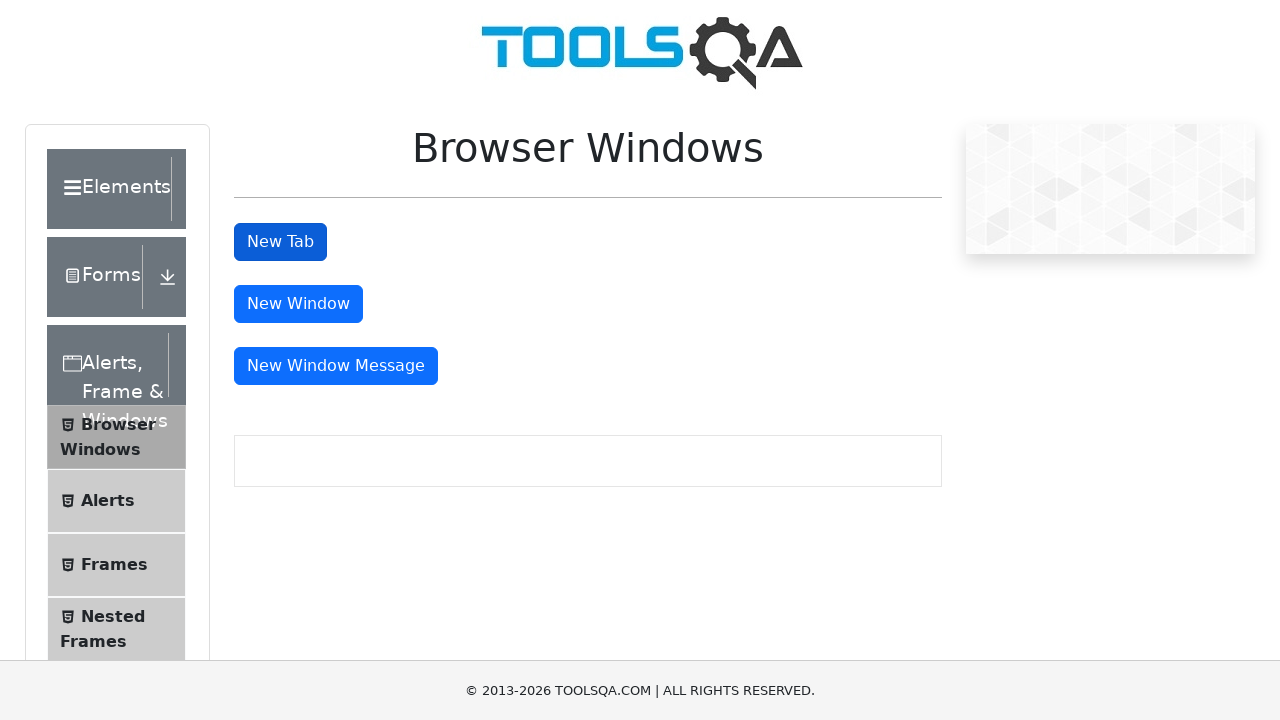